Navigates to a demo QA practice form page and scrolls down the page by 500 pixels using JavaScript execution.

Starting URL: https://demoqa.com/automation-practice-form

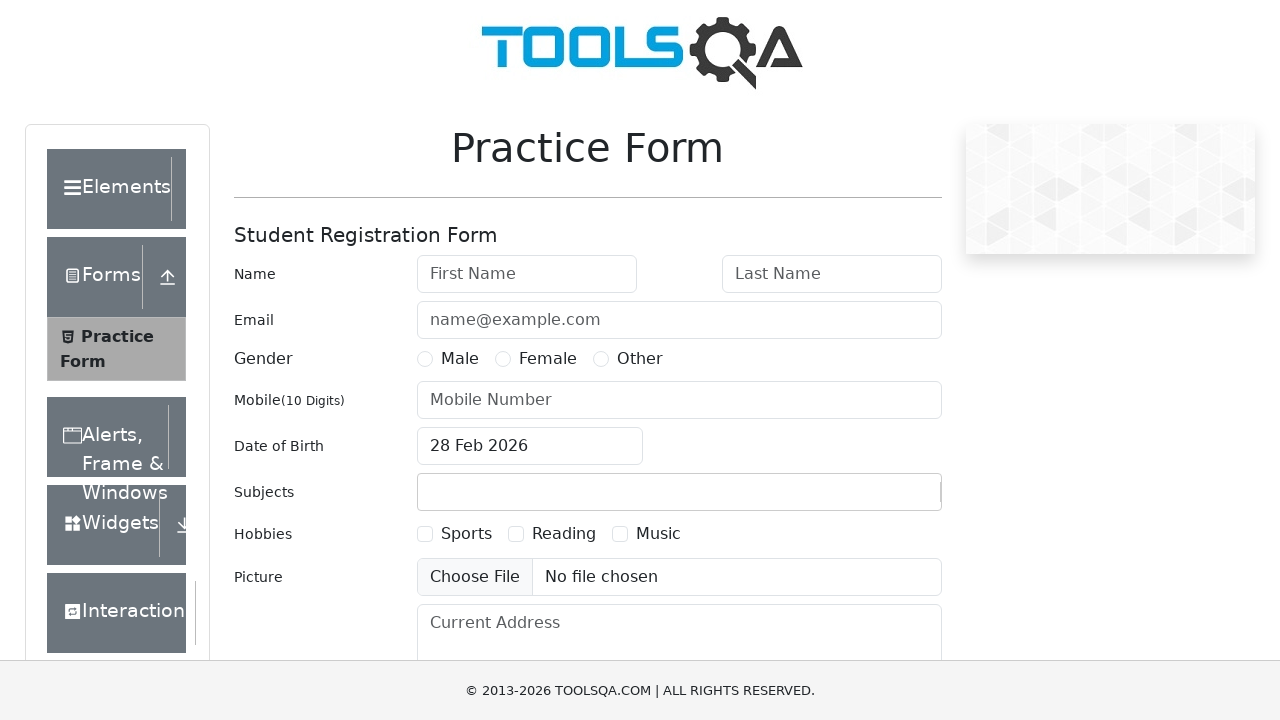

Navigated to DemoQA practice form page
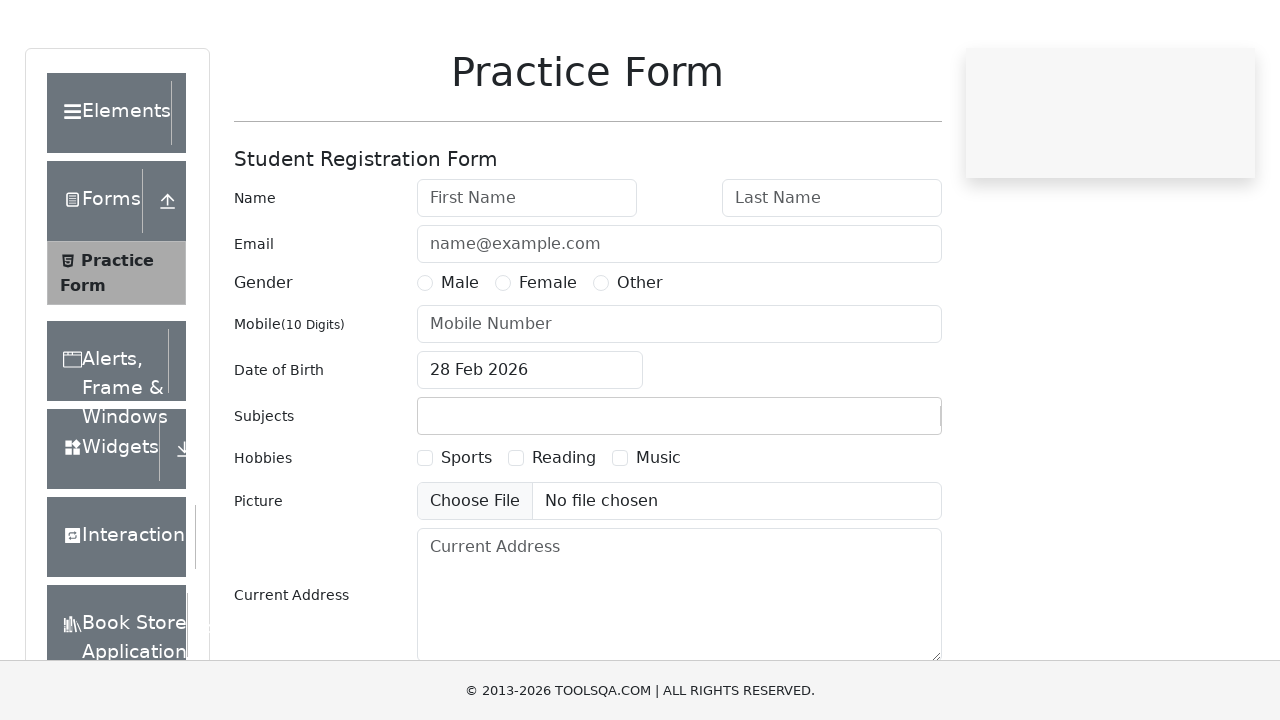

Scrolled down the page by 500 pixels
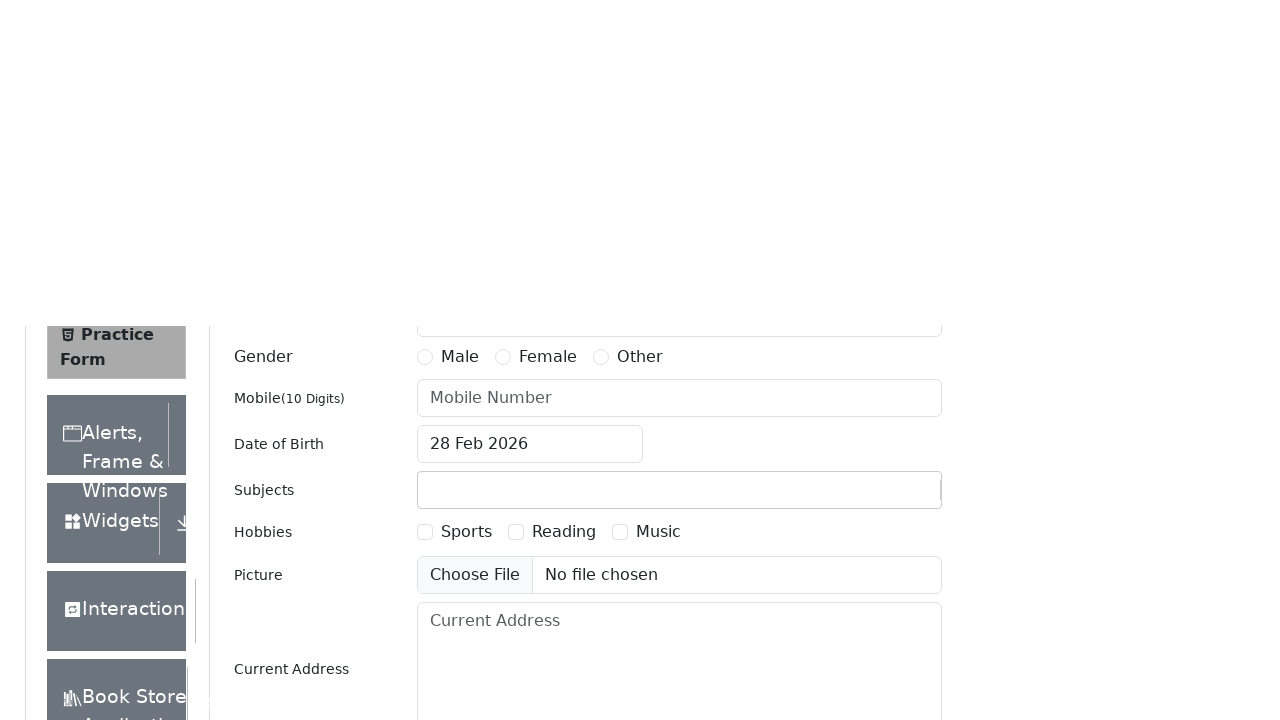

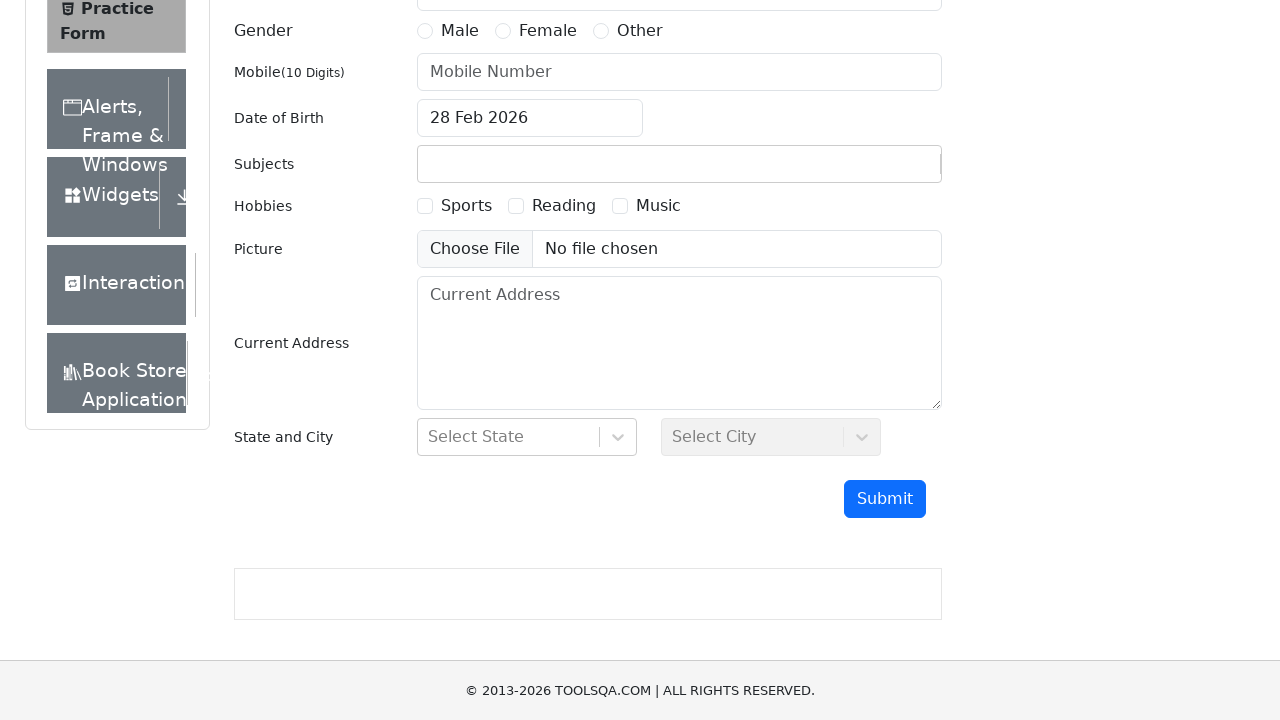